Navigates to NGC website and retrieves the page title

Starting URL: https://ngc.com.tr

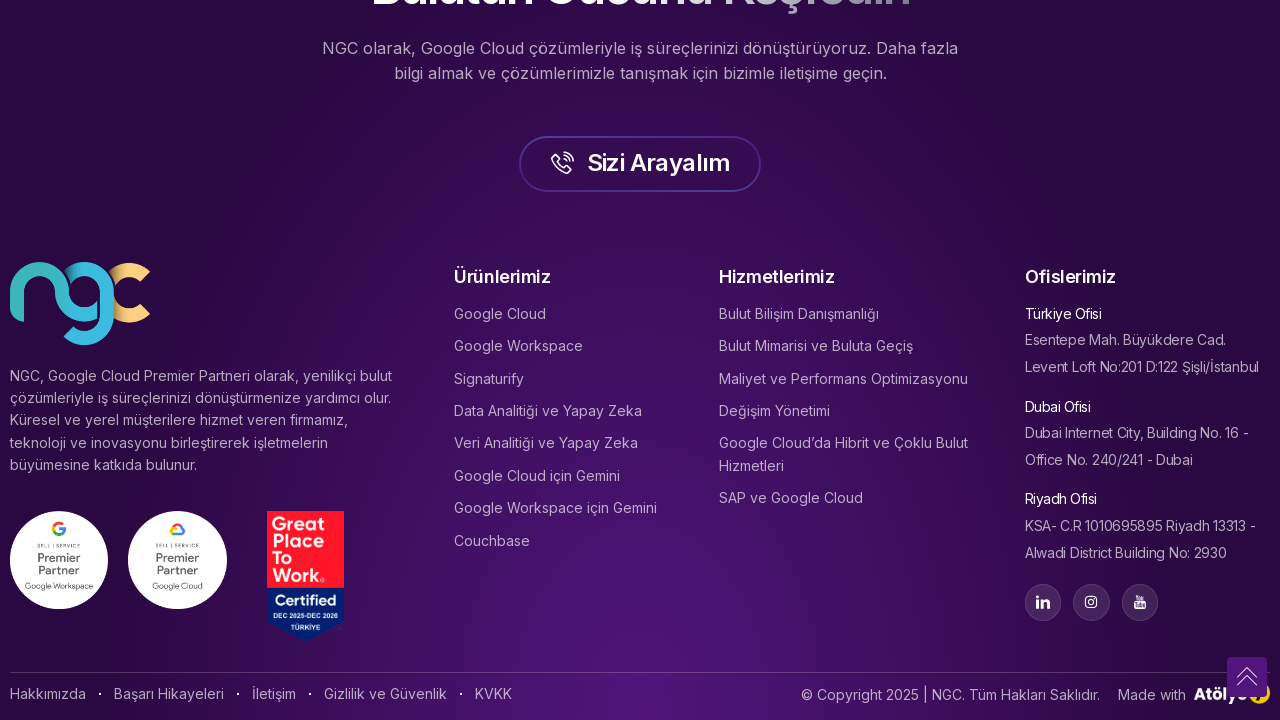

Navigated to NGC website at https://ngc.com.tr
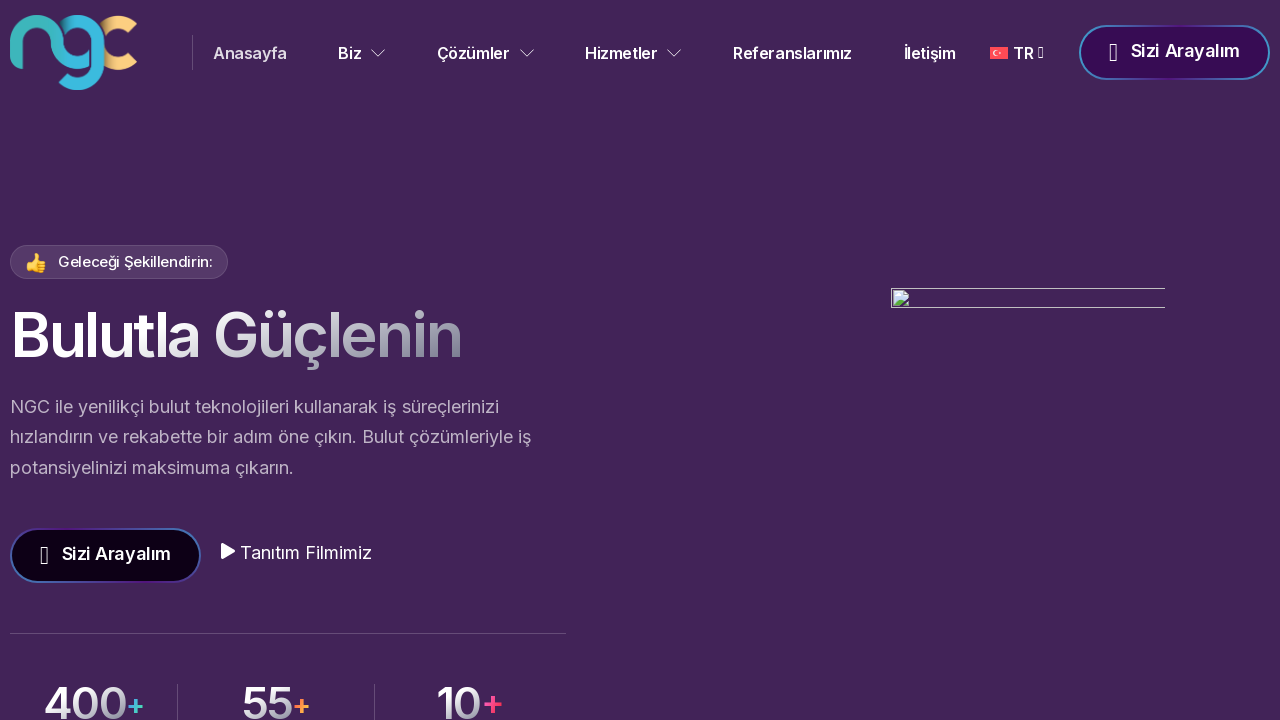

Retrieved page title: 'NGC | Google Cloud Partner ve Uzman İş Ortağı'
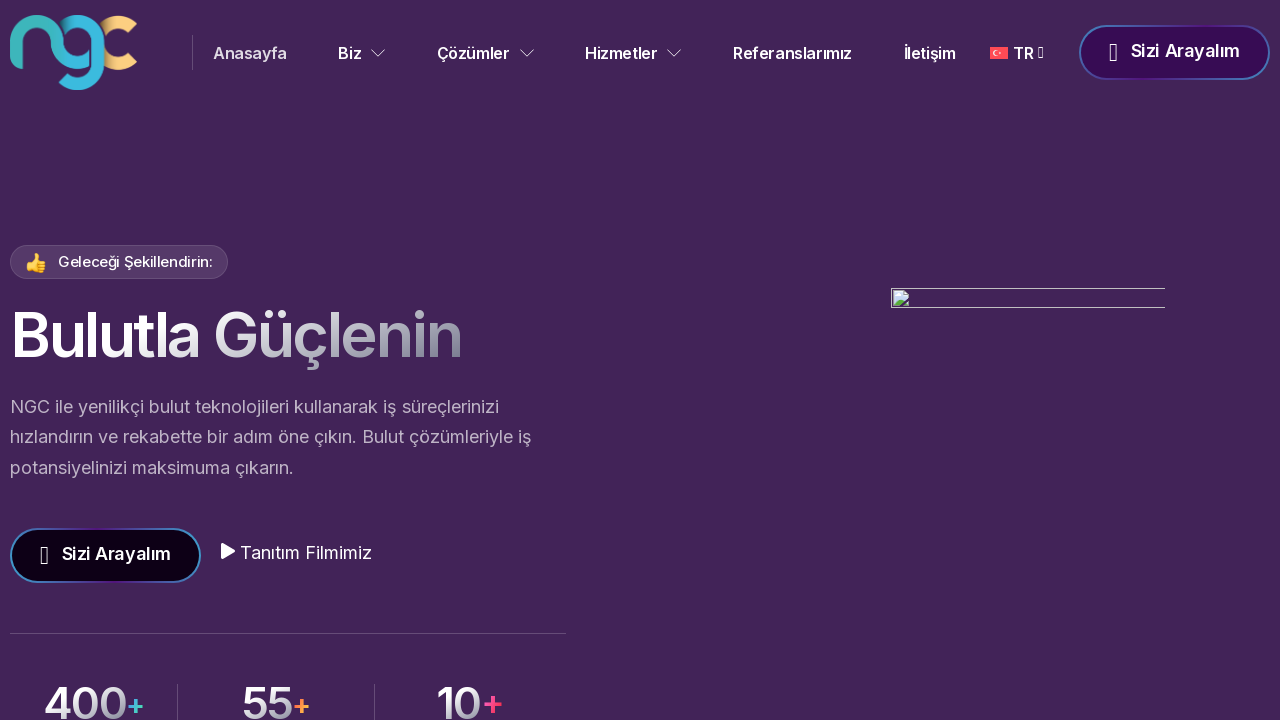

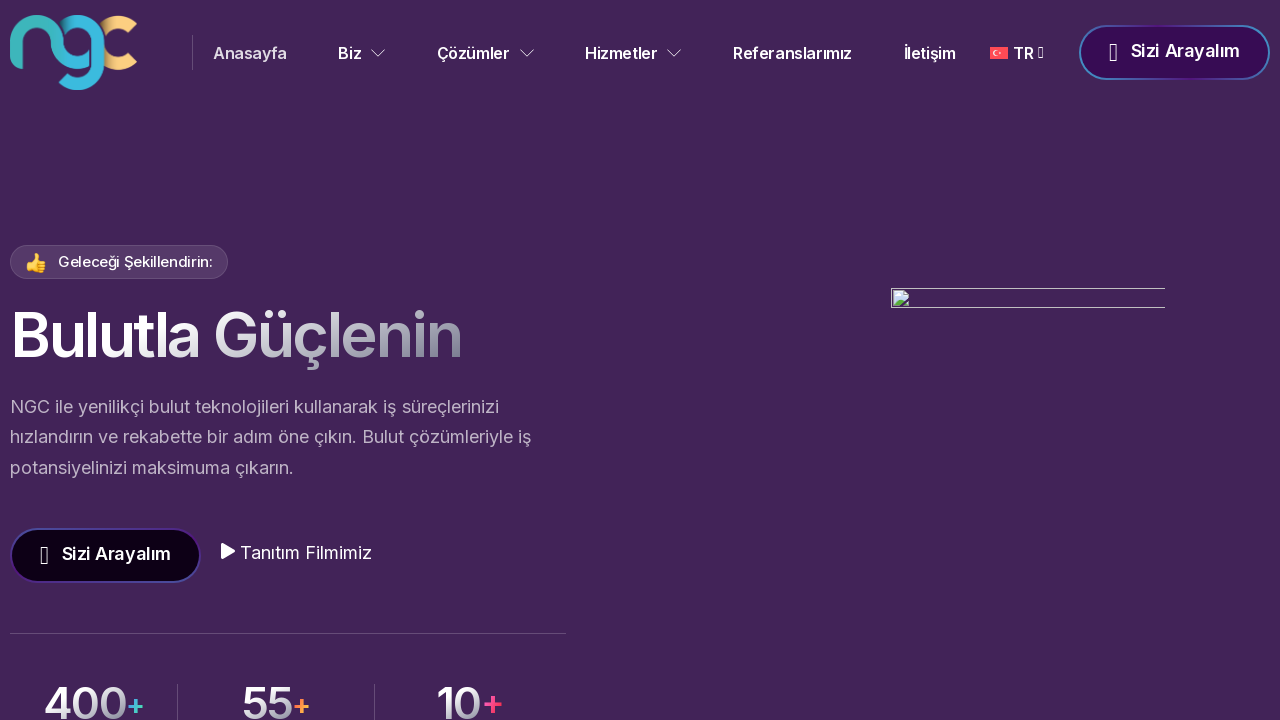